Navigates to ITLearn360 website and verifies that link elements are present on the page

Starting URL: https://www.itlearn360.com/

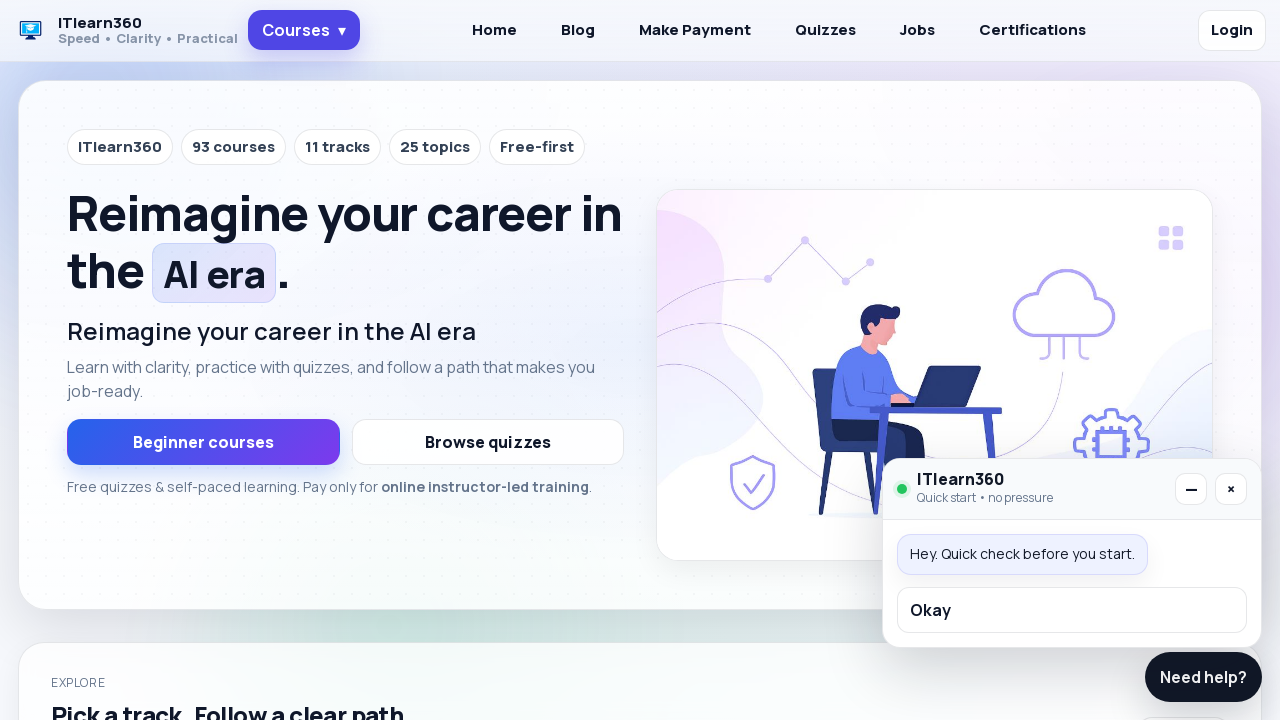

Navigated to ITLearn360 website
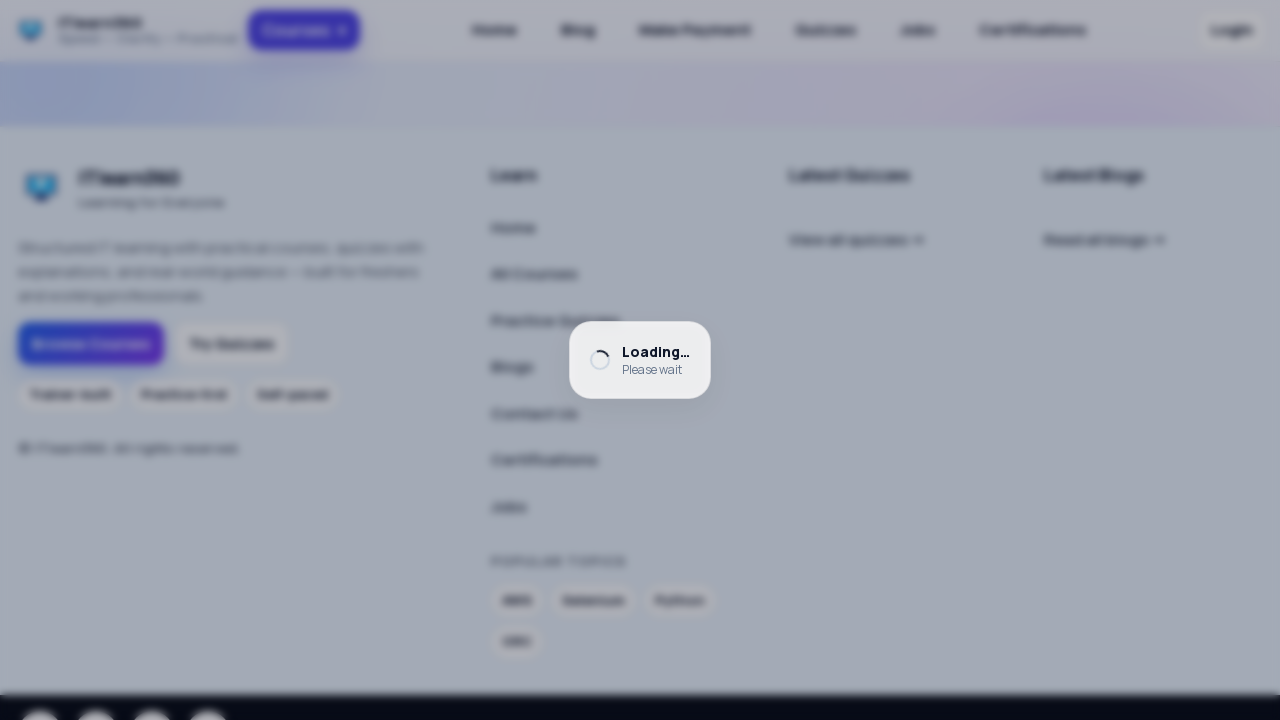

Waited for link elements to be present on the page
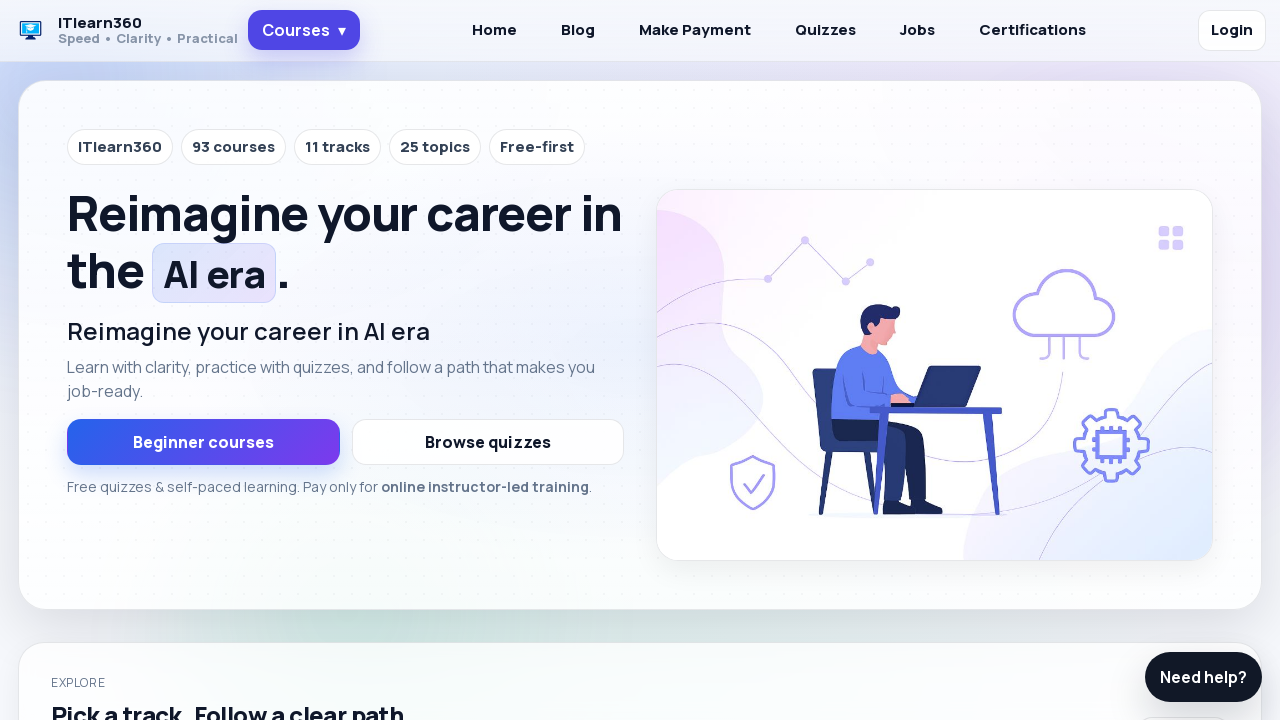

Located all link elements on the page
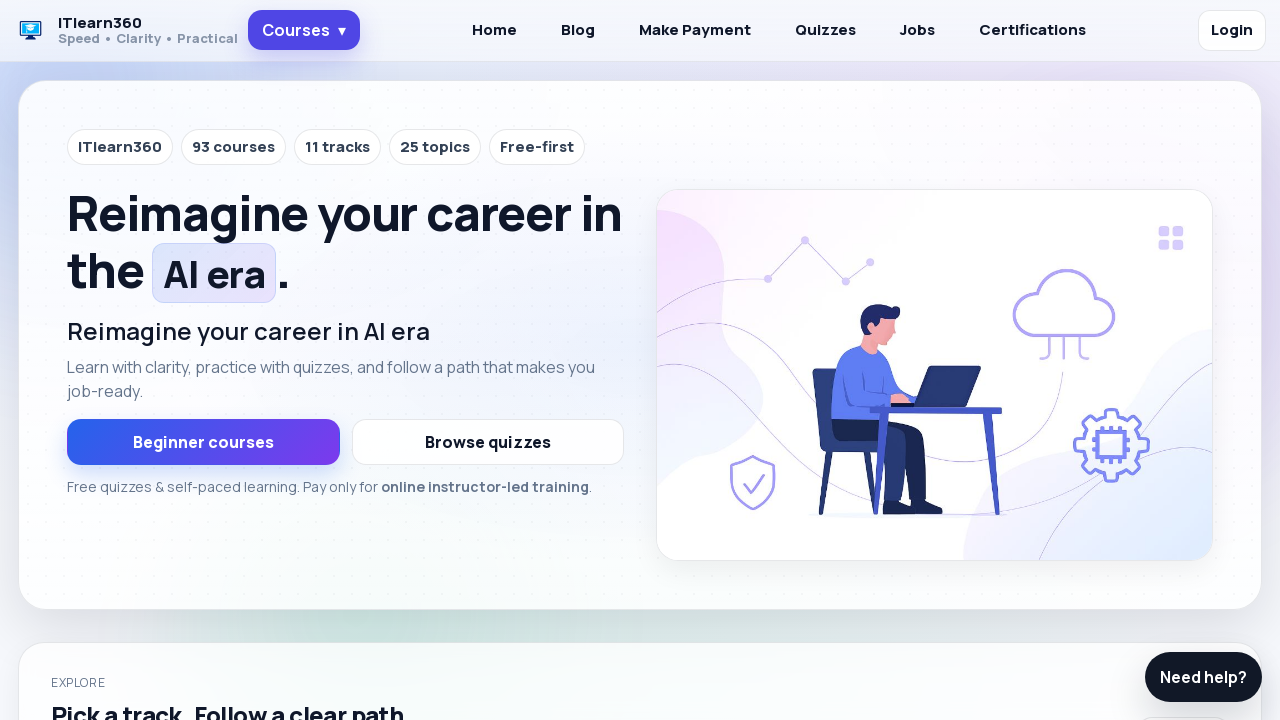

Verified that link elements are present on the page
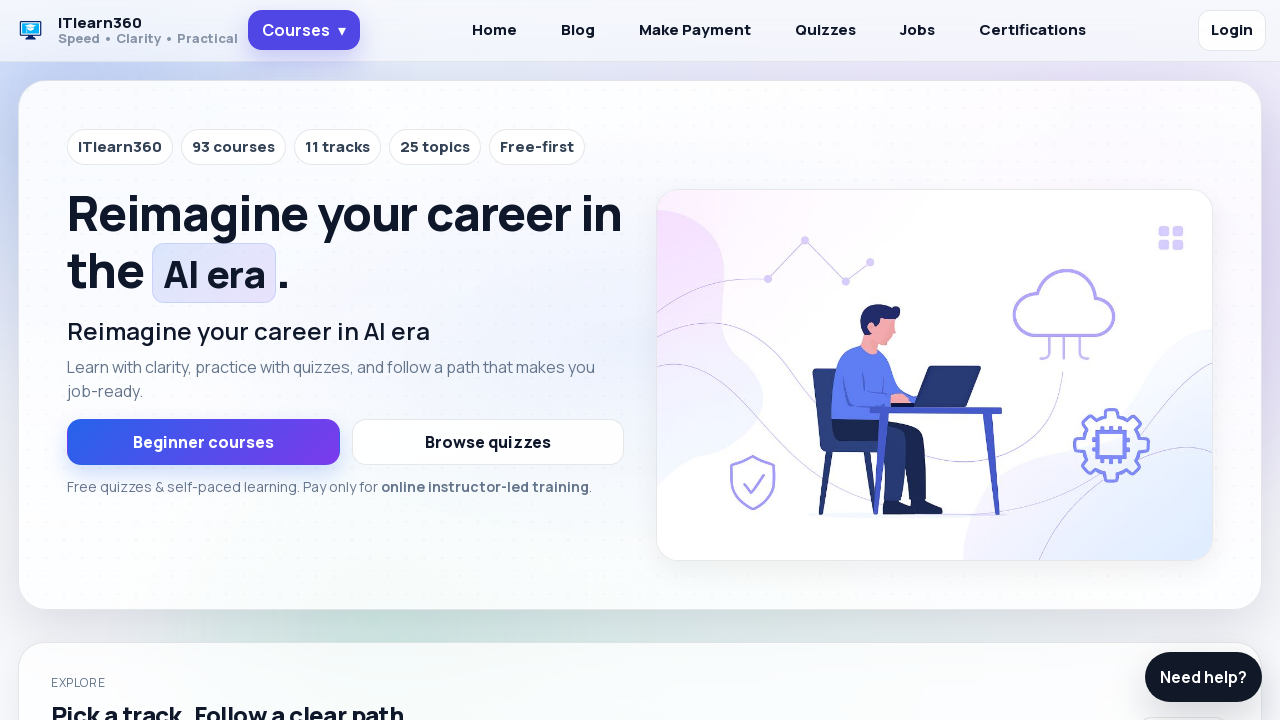

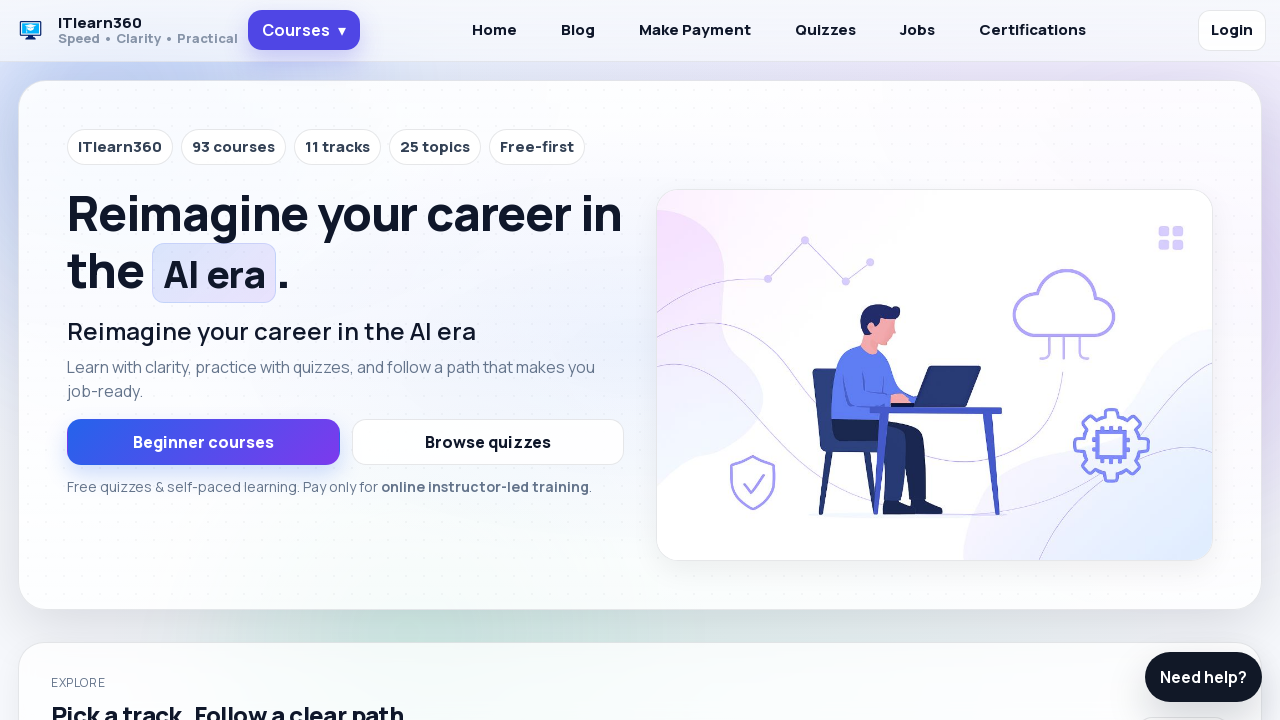